Navigates to nested frames page, switches to child iframe and extracts text content

Starting URL: https://demoqa.com/nestedframes

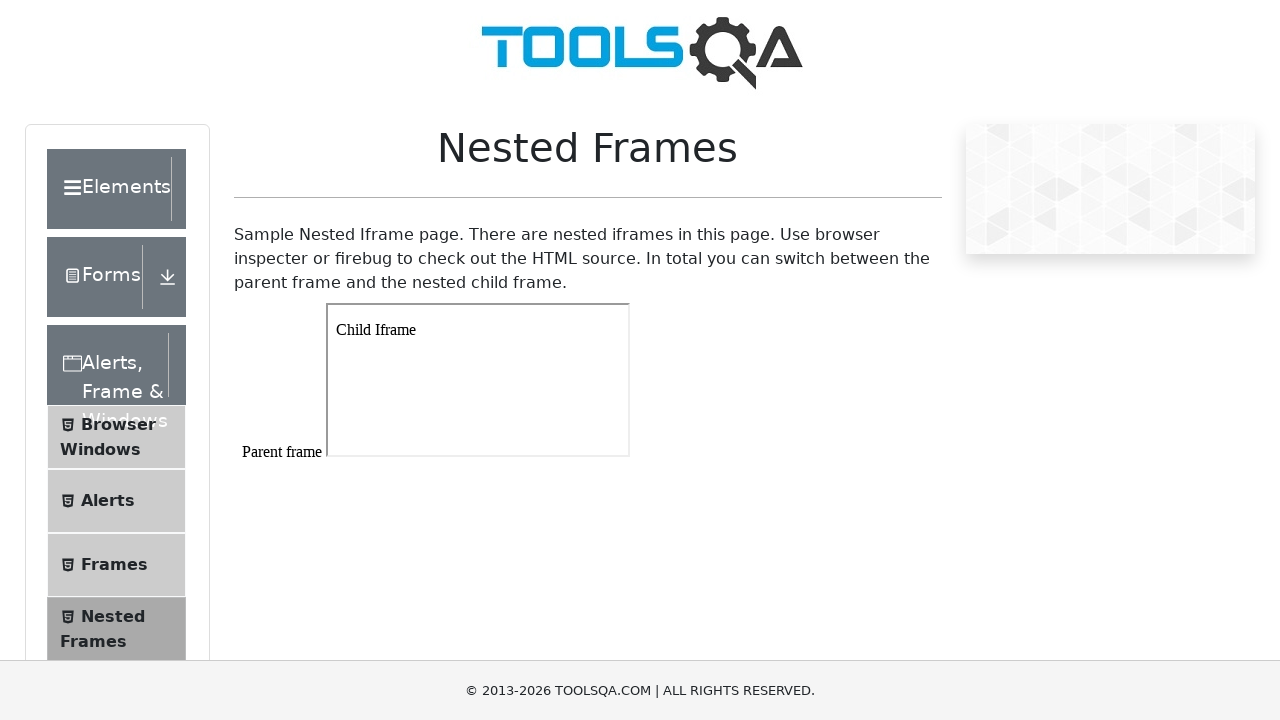

Navigated to nested frames page
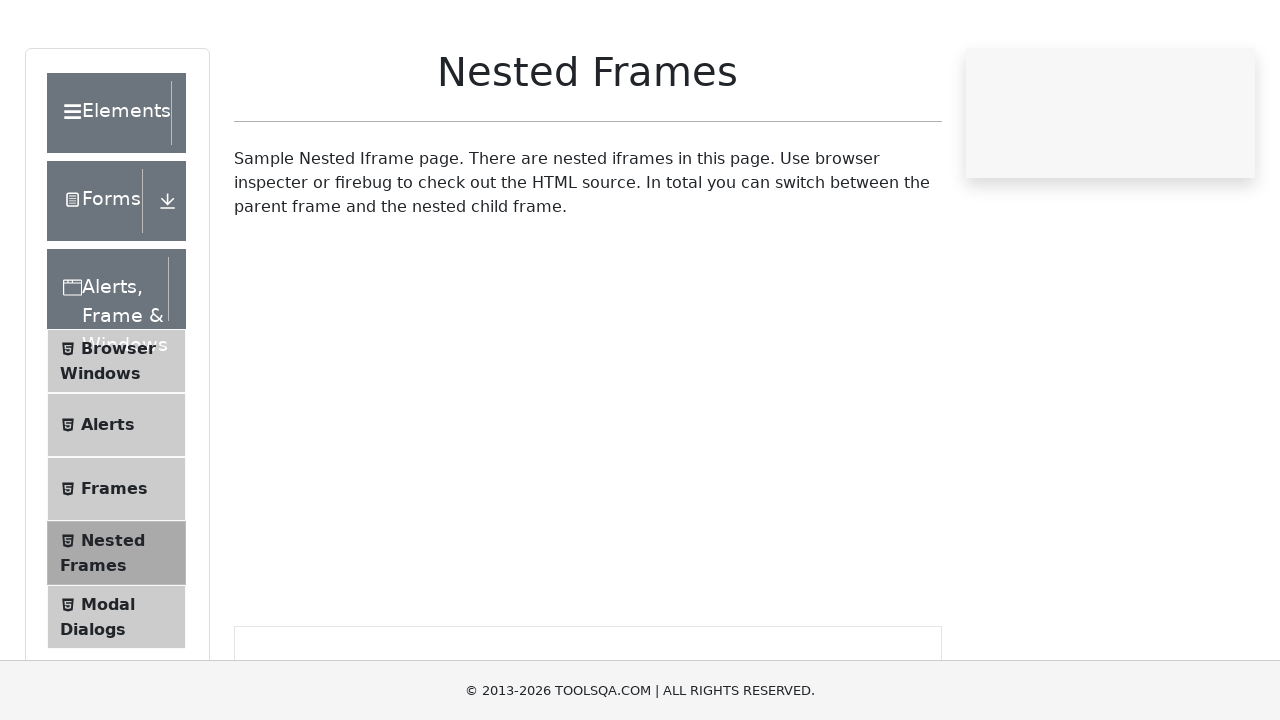

Switched to parent frame 'frame1'
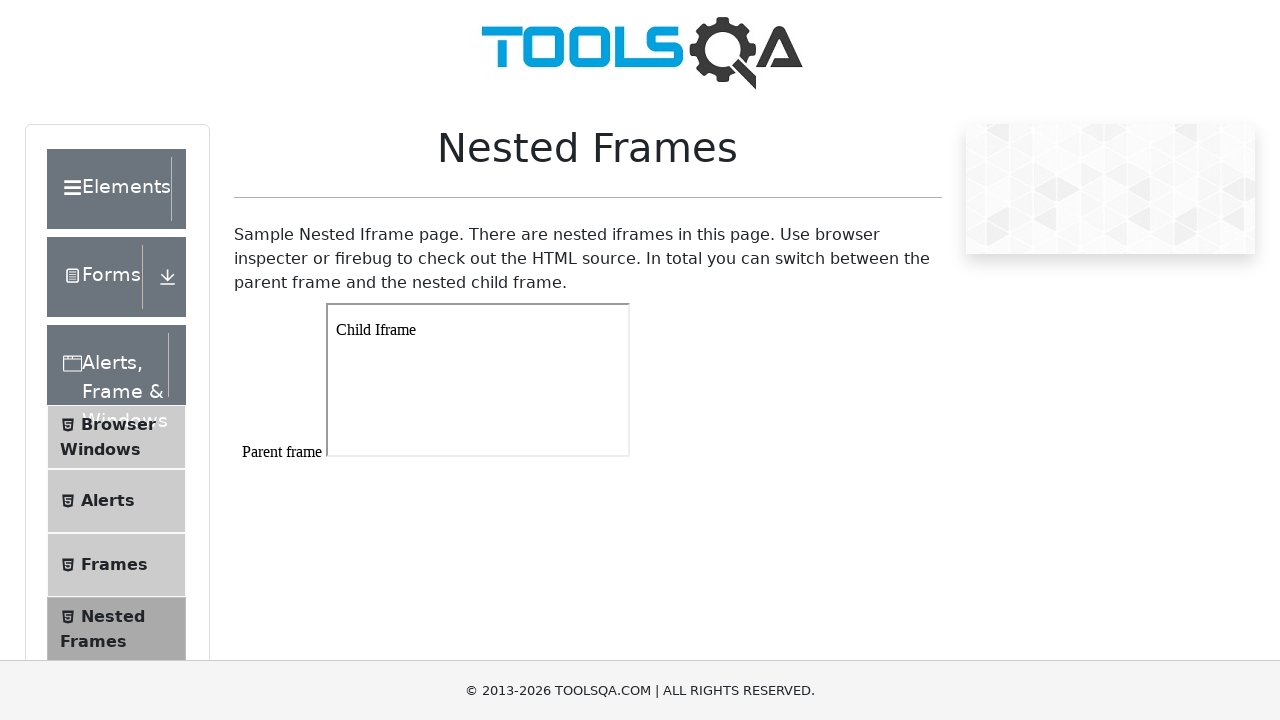

Switched to first child frame within parent frame
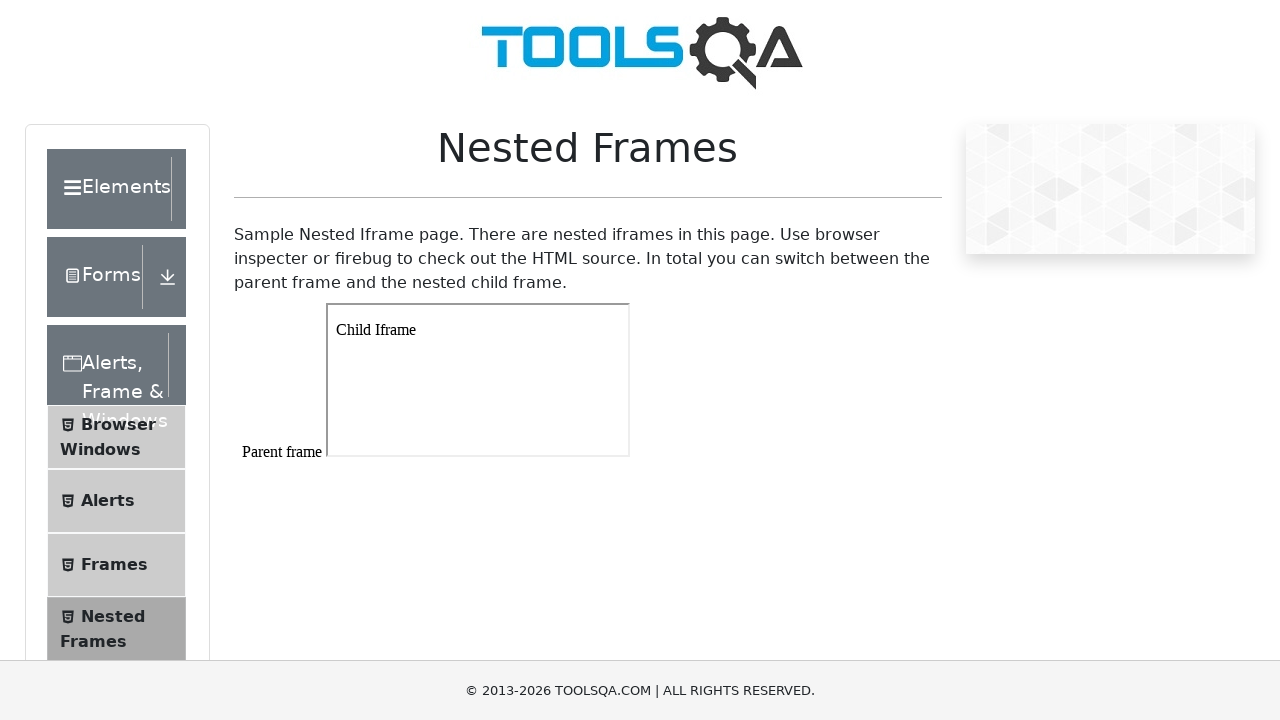

Extracted text content from child frame: 'Child Iframe'
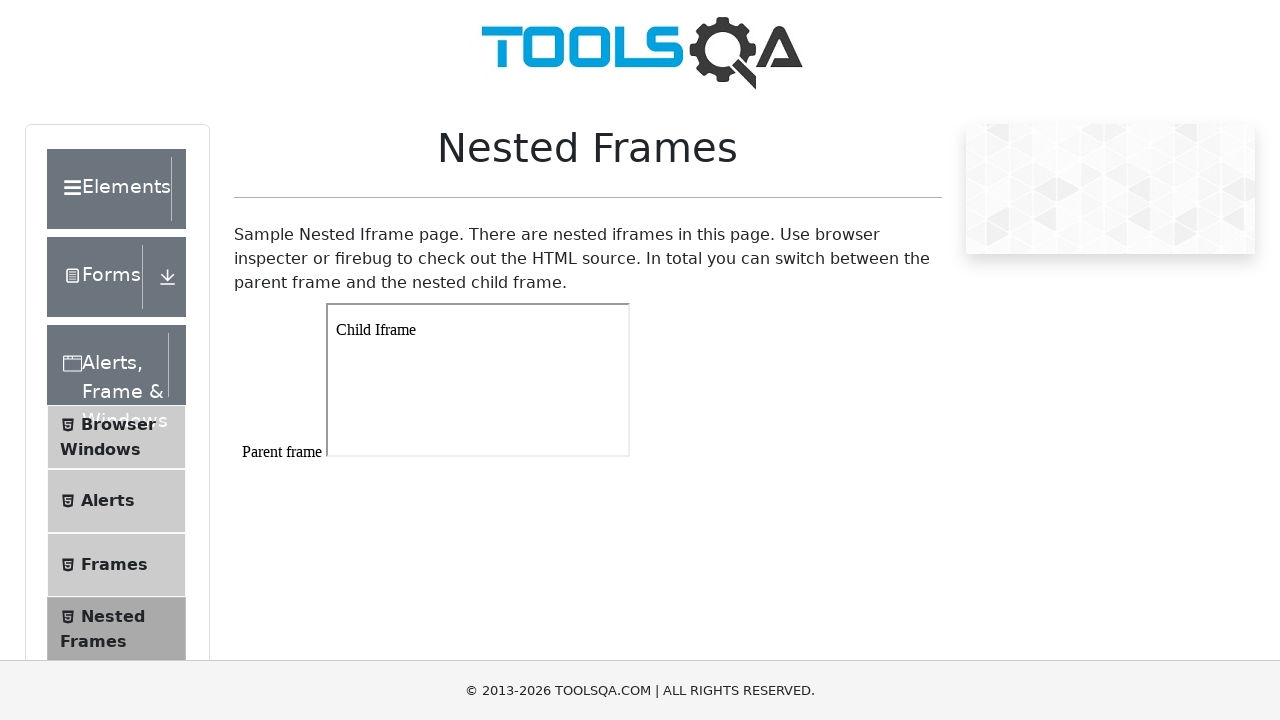

Printed extracted text to console
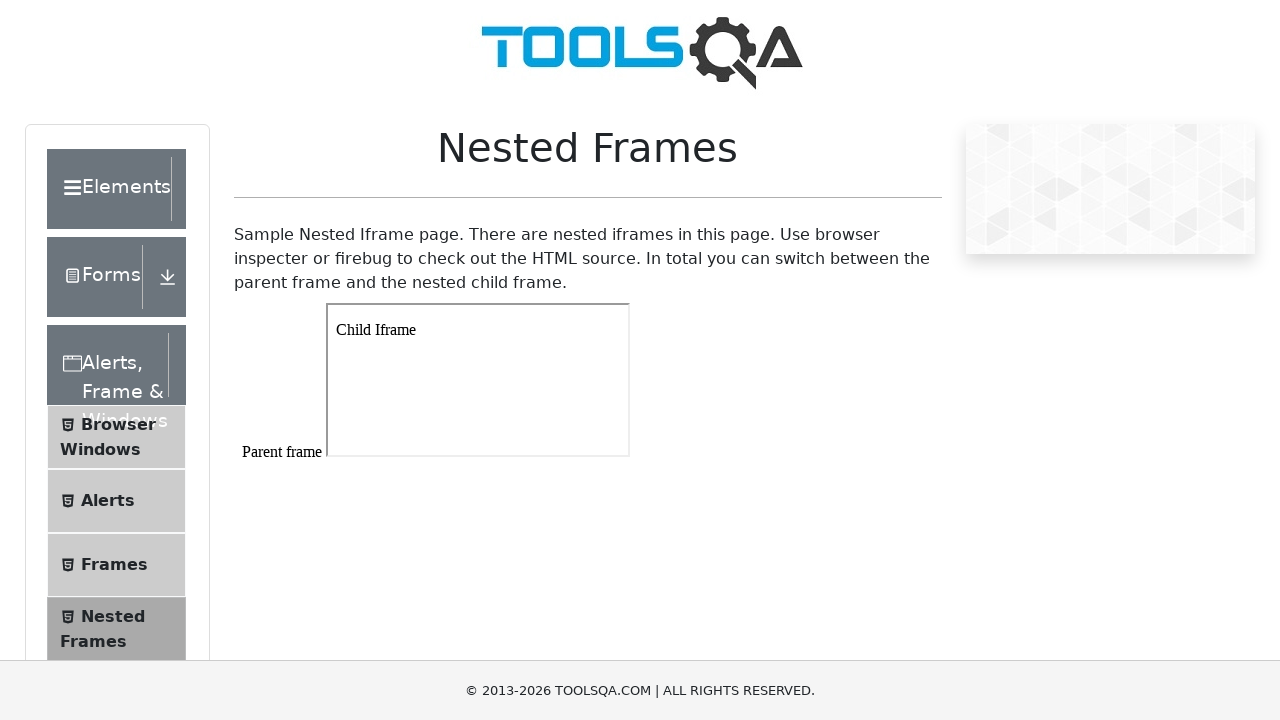

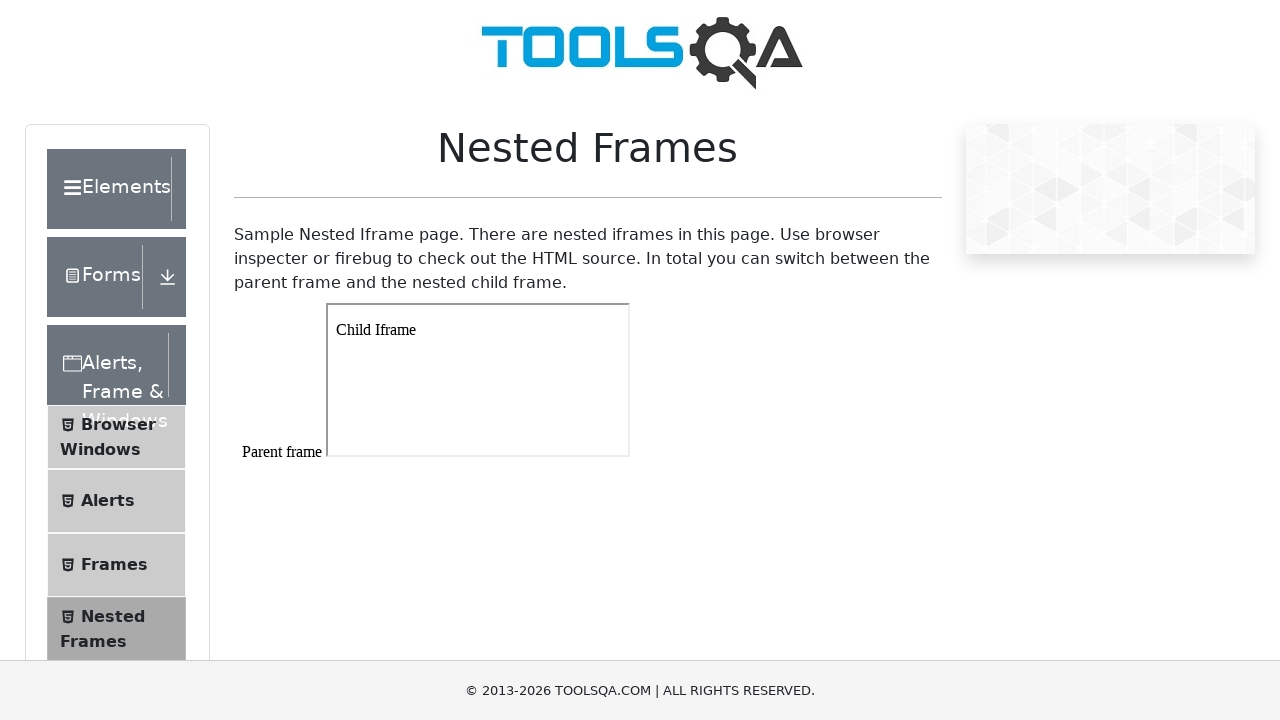